Tests tooltip functionality by hovering over an element inside an iframe and reading the tooltip text

Starting URL: https://jqueryui.com/tooltip/

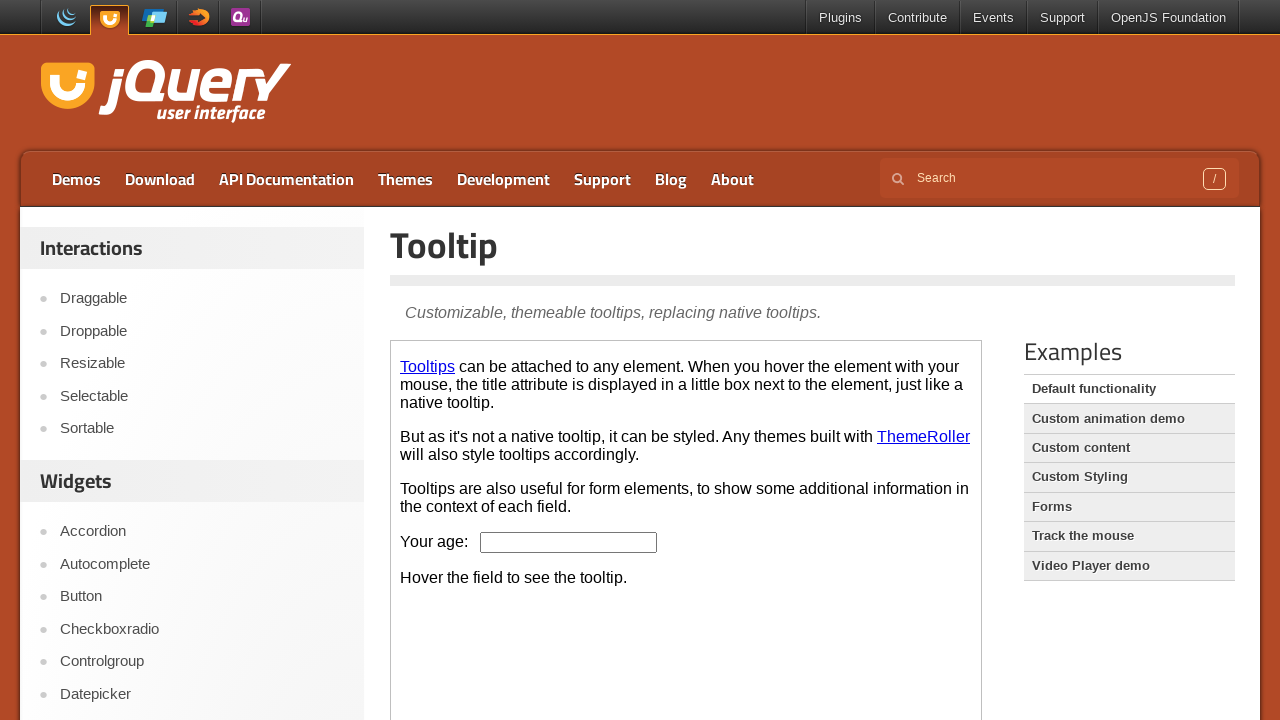

Navigated to jQuery UI tooltip demo page
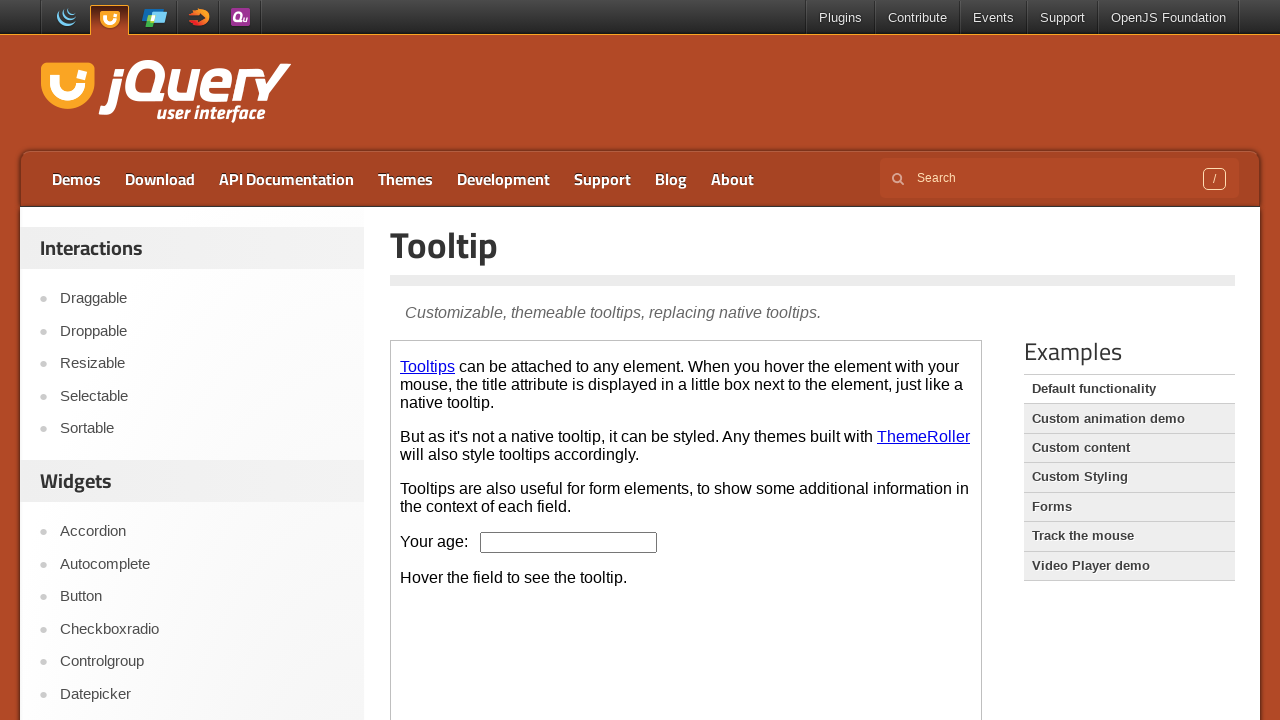

Located demo iframe
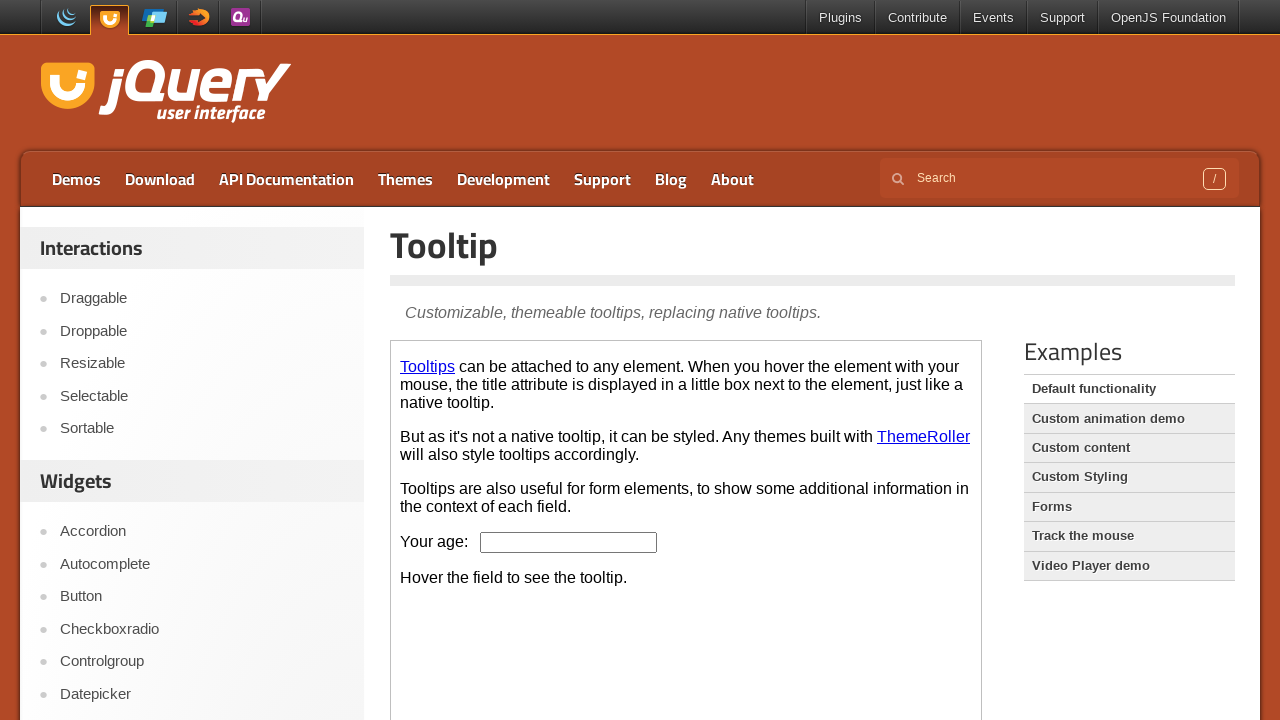

Located age input field in iframe
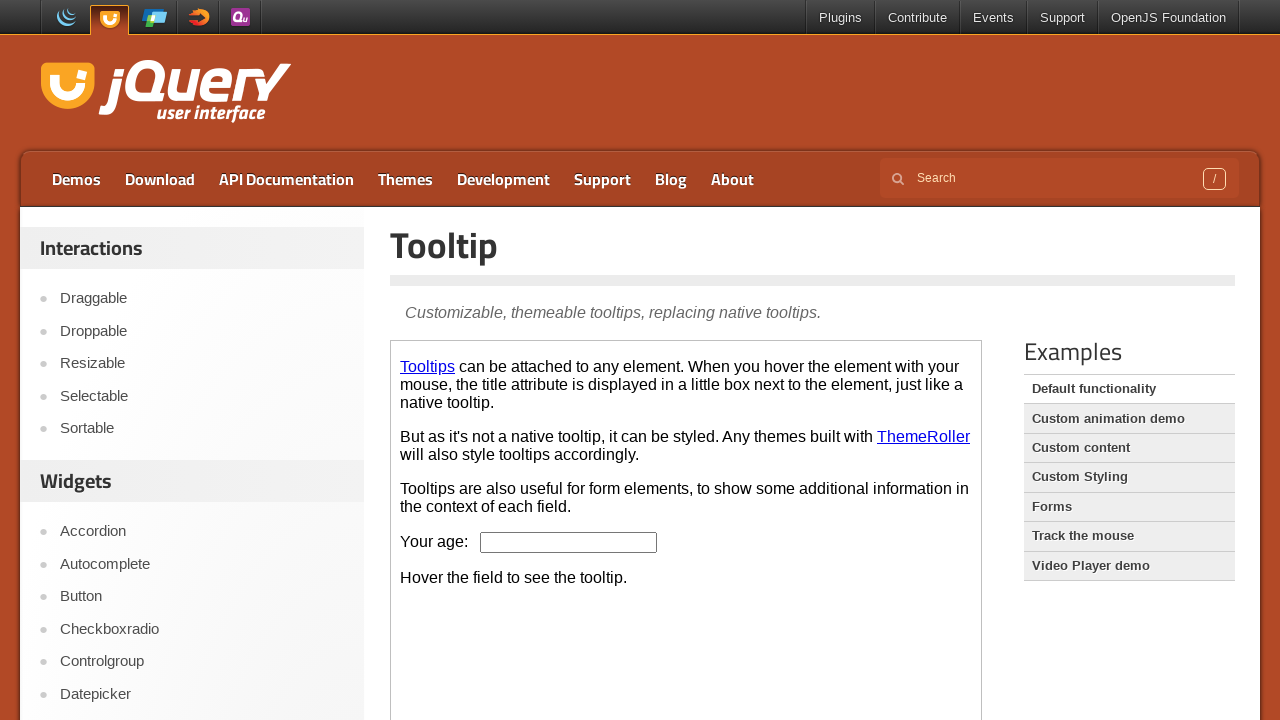

Located tooltip content element
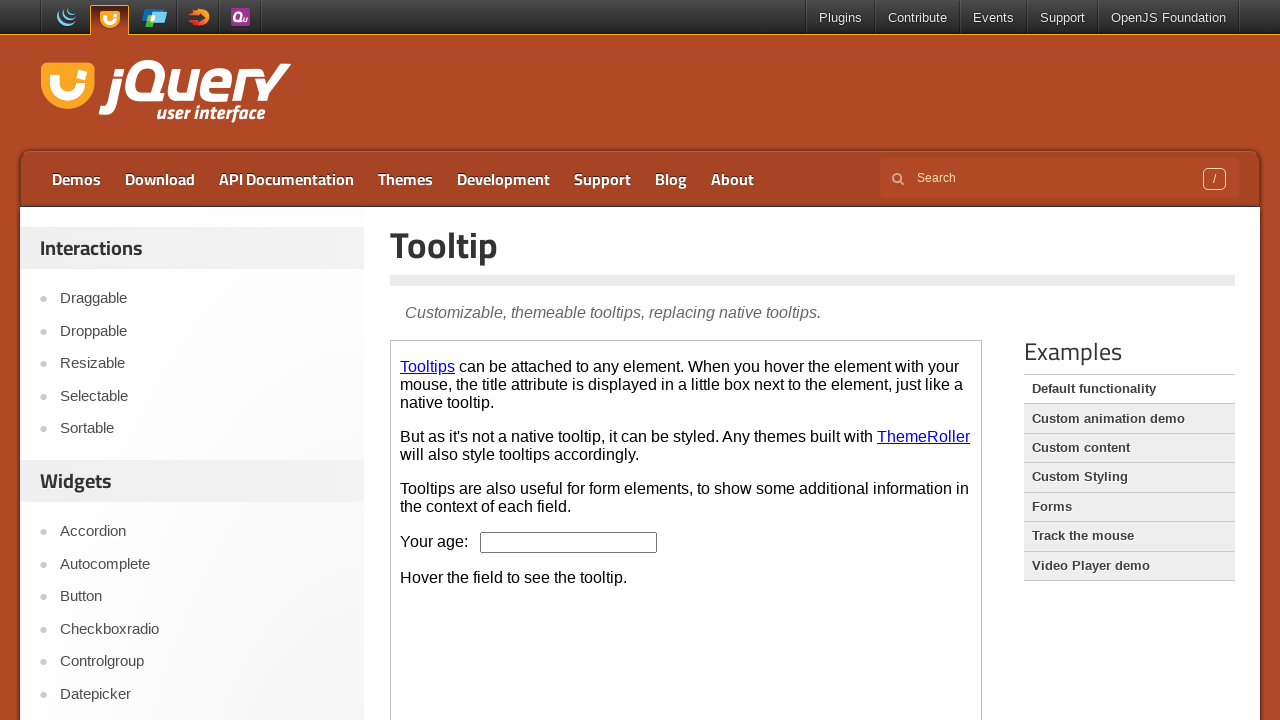

Hovered over age input field to trigger tooltip at (569, 542) on .demo-frame >> internal:control=enter-frame >> #age
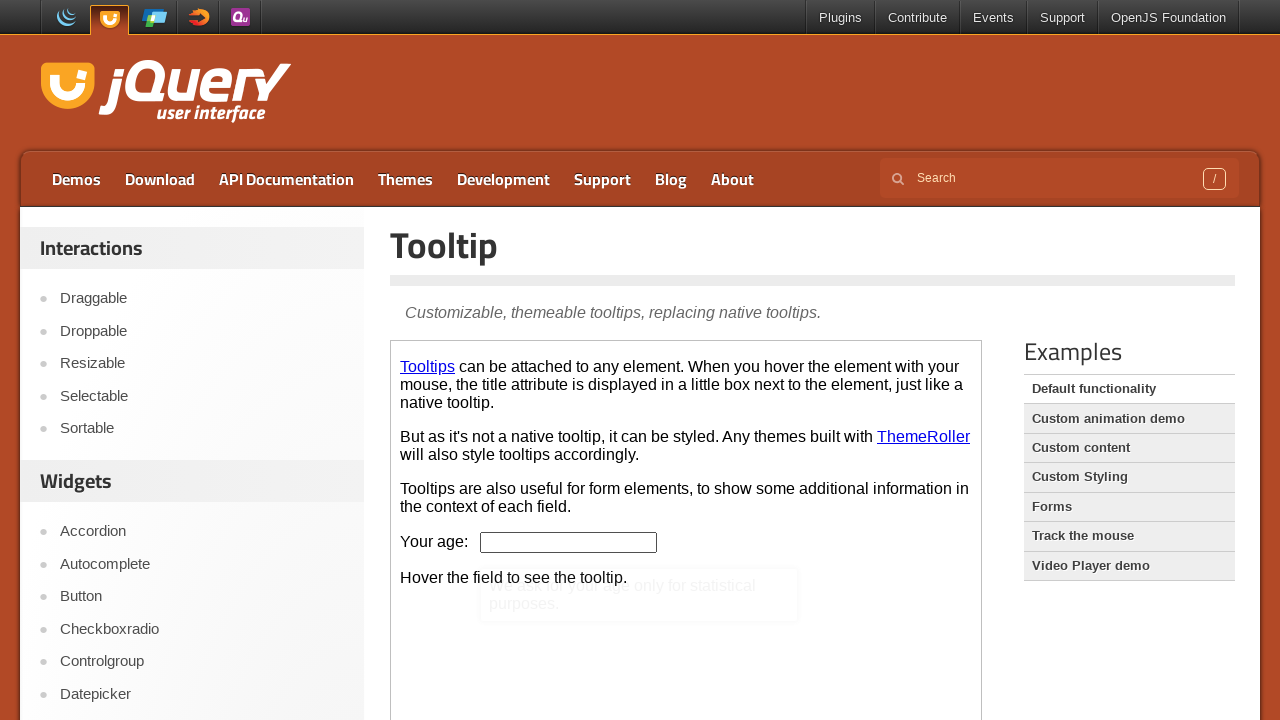

Retrieved tooltip text content
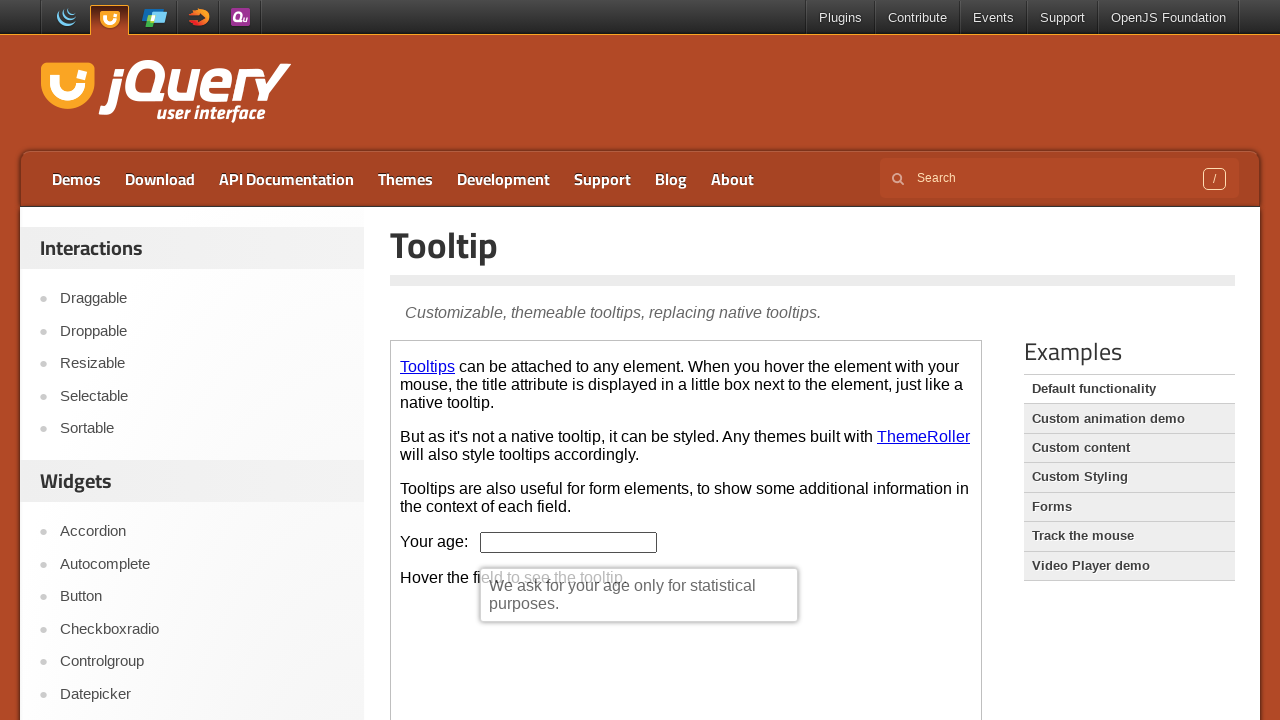

Printed tooltip text: We ask for your age only for statistical purposes.
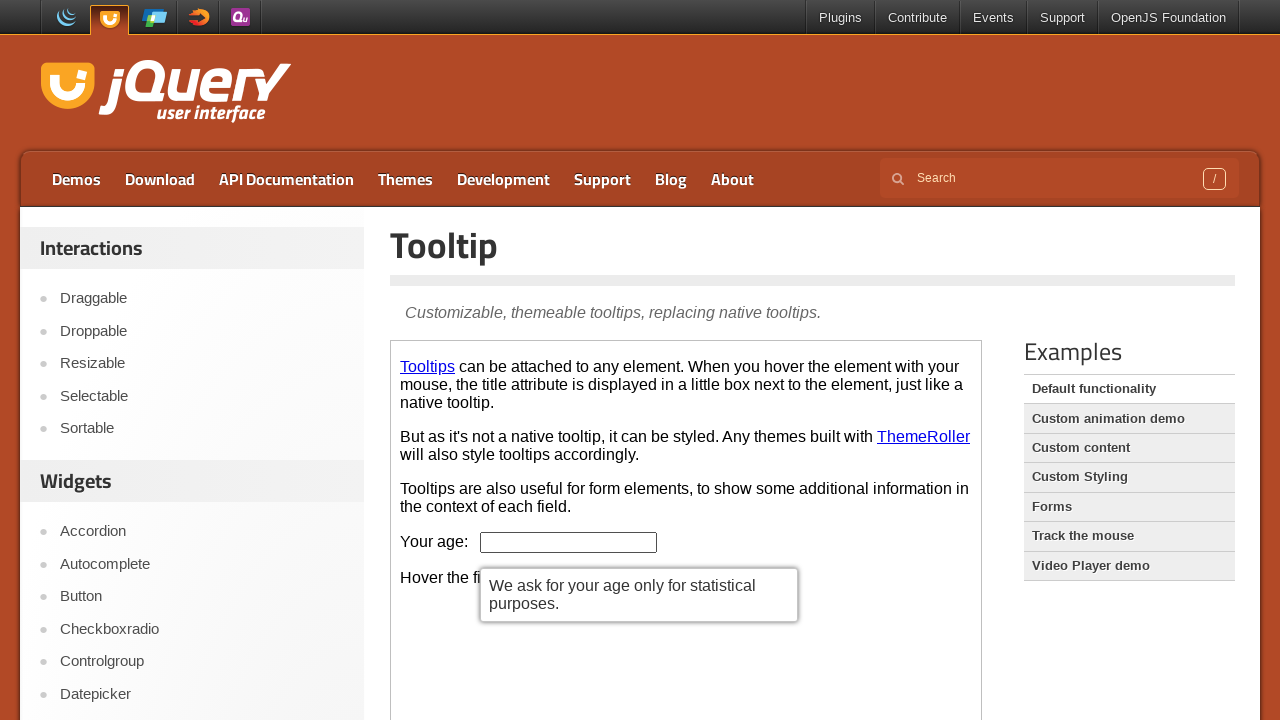

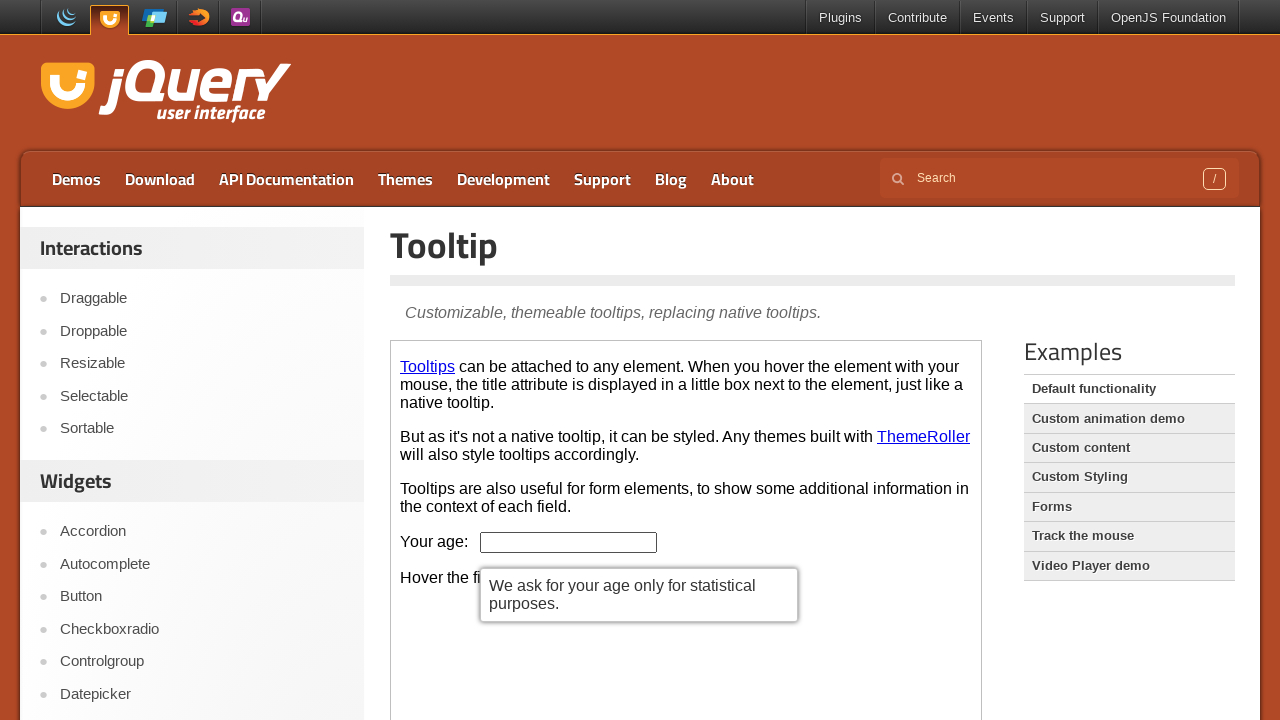